Tests various input field interactions including typing text, appending text, clearing fields, and checking field properties like enabled state and readonly attribute

Starting URL: https://letcode.in/edit

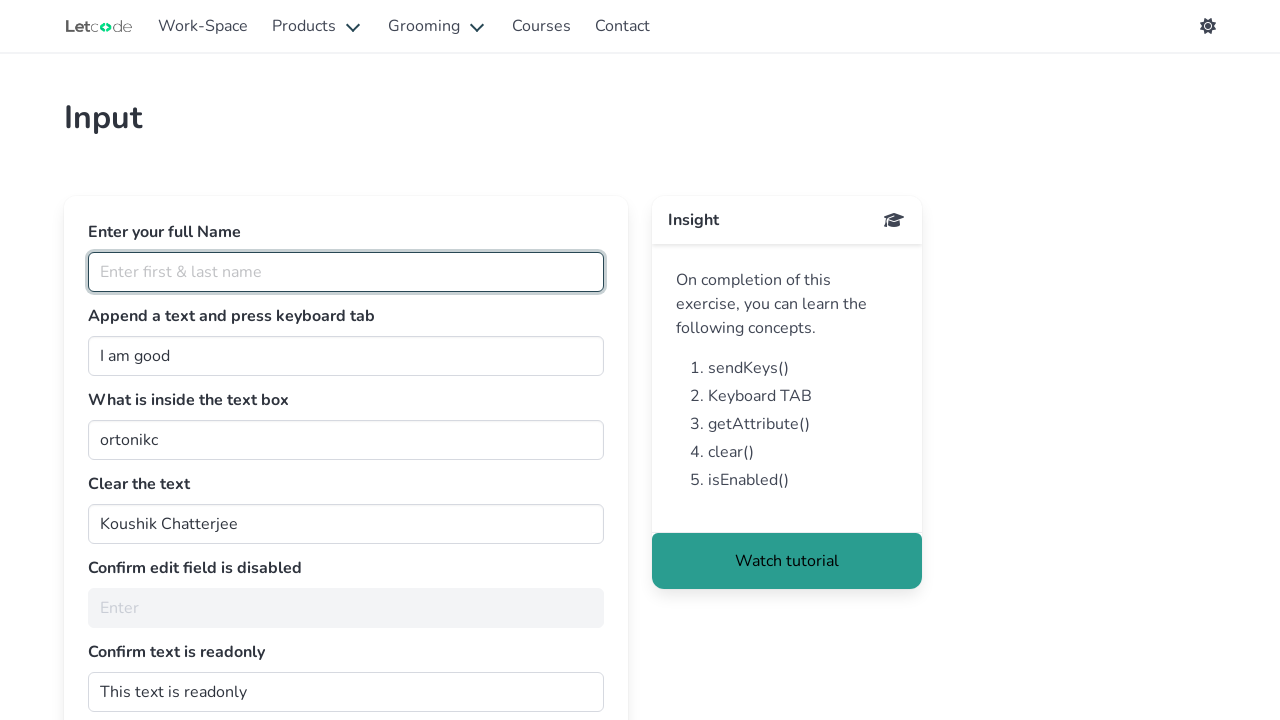

Filled fullName field with 'Poornima Murugan' on #fullName
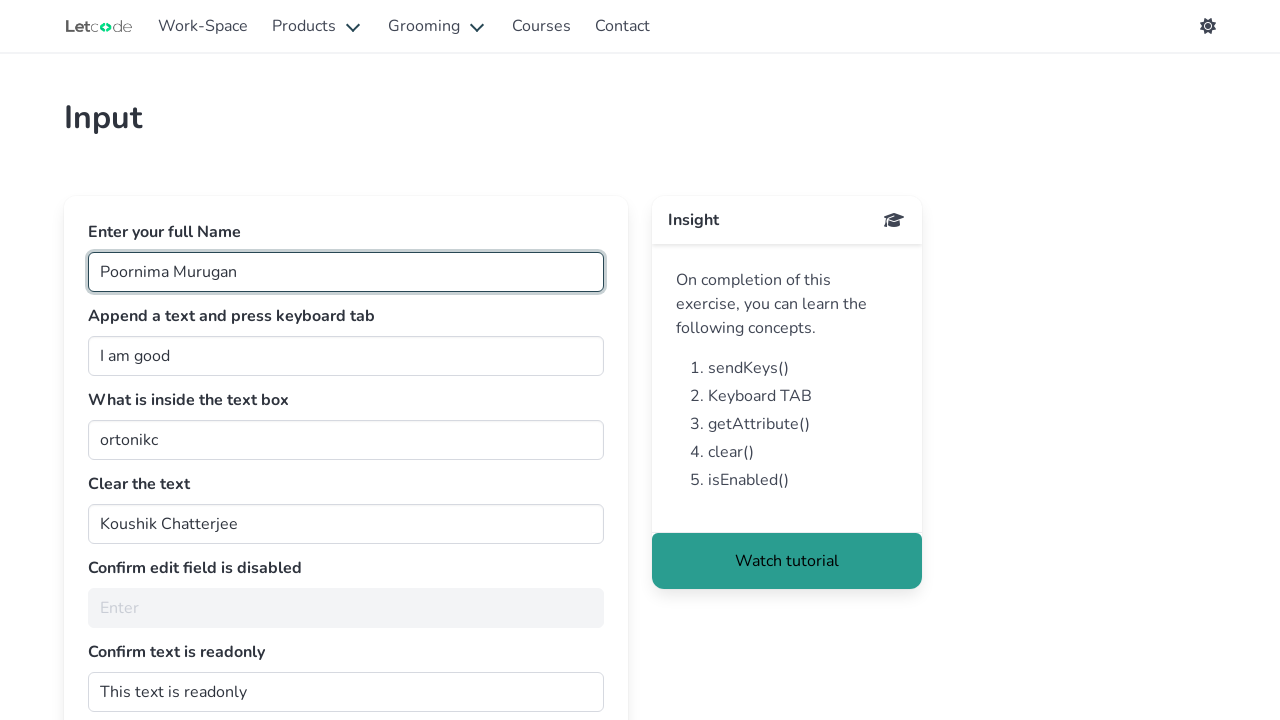

Appended ' person' to join field on #join
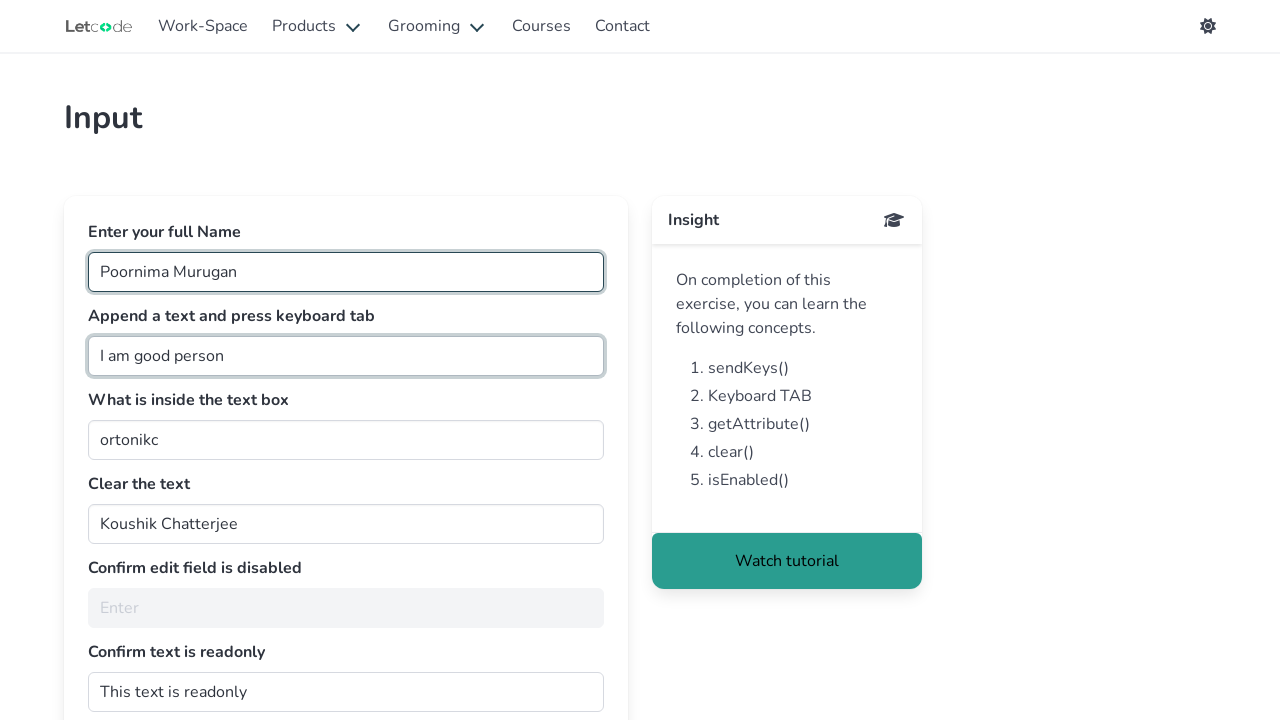

Pressed Tab key
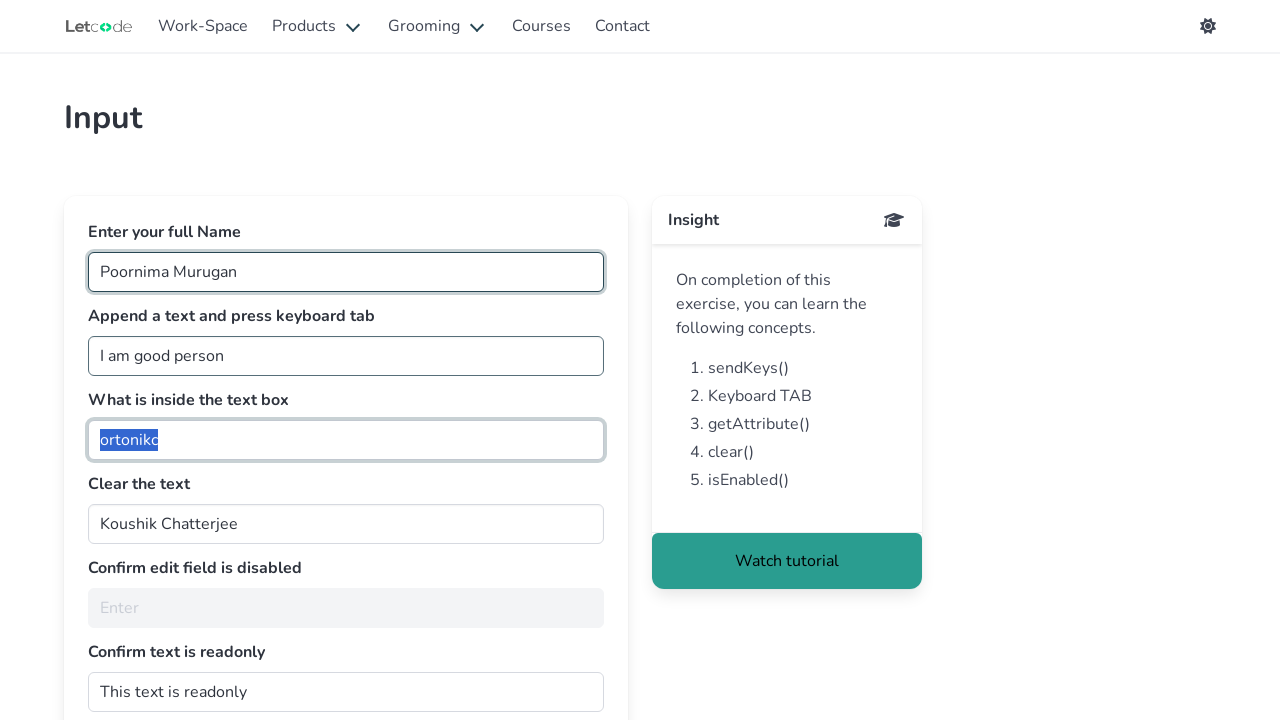

Verified getMe field is present
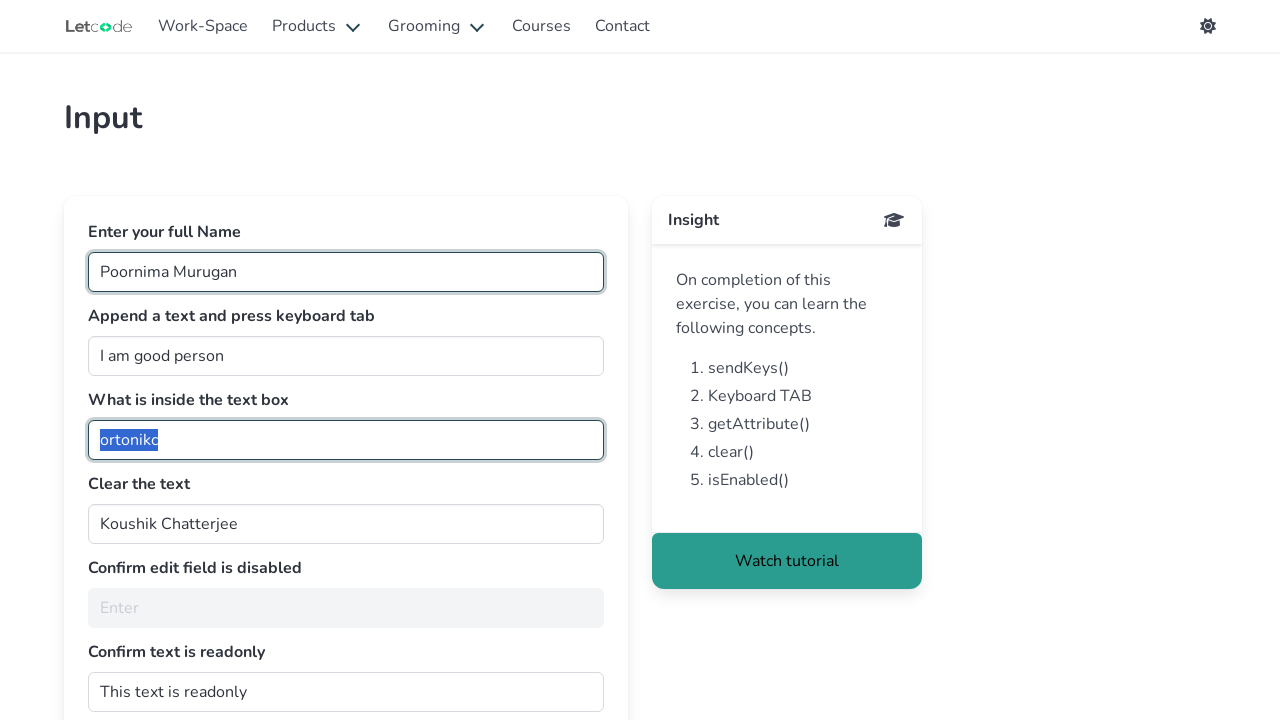

Cleared clearMe input field on #clearMe
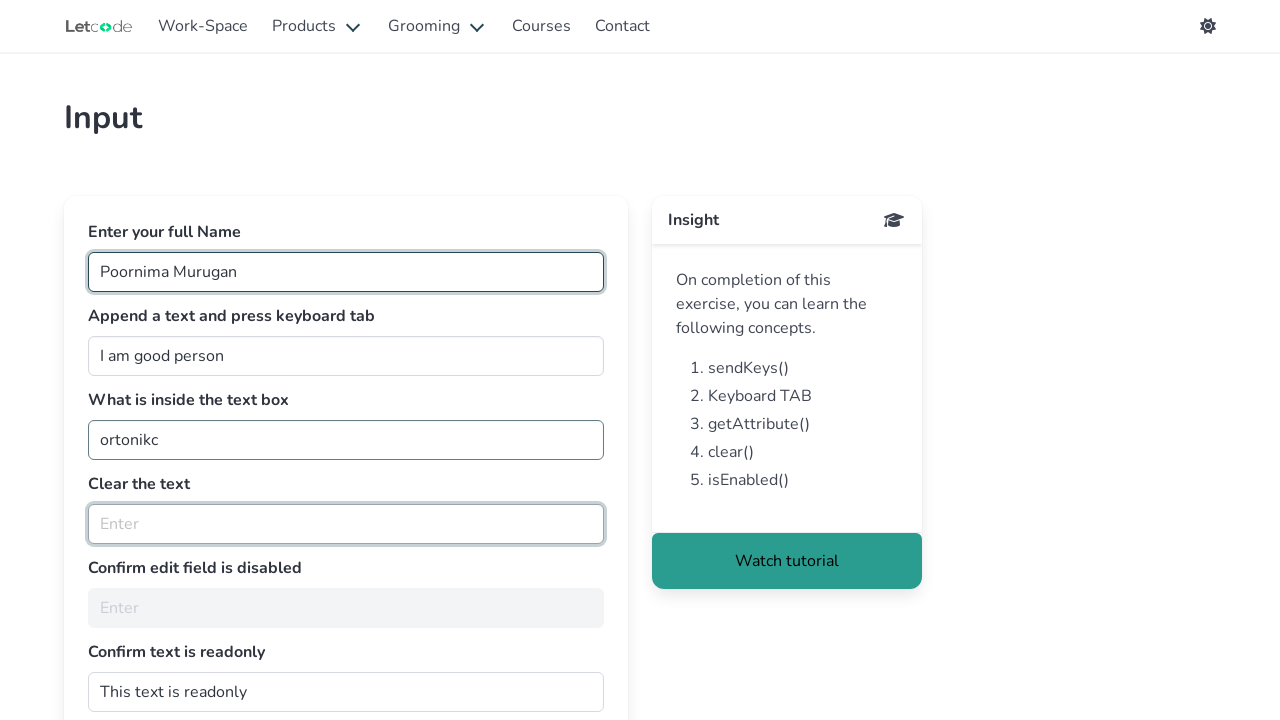

Verified noEdit field is present and enabled
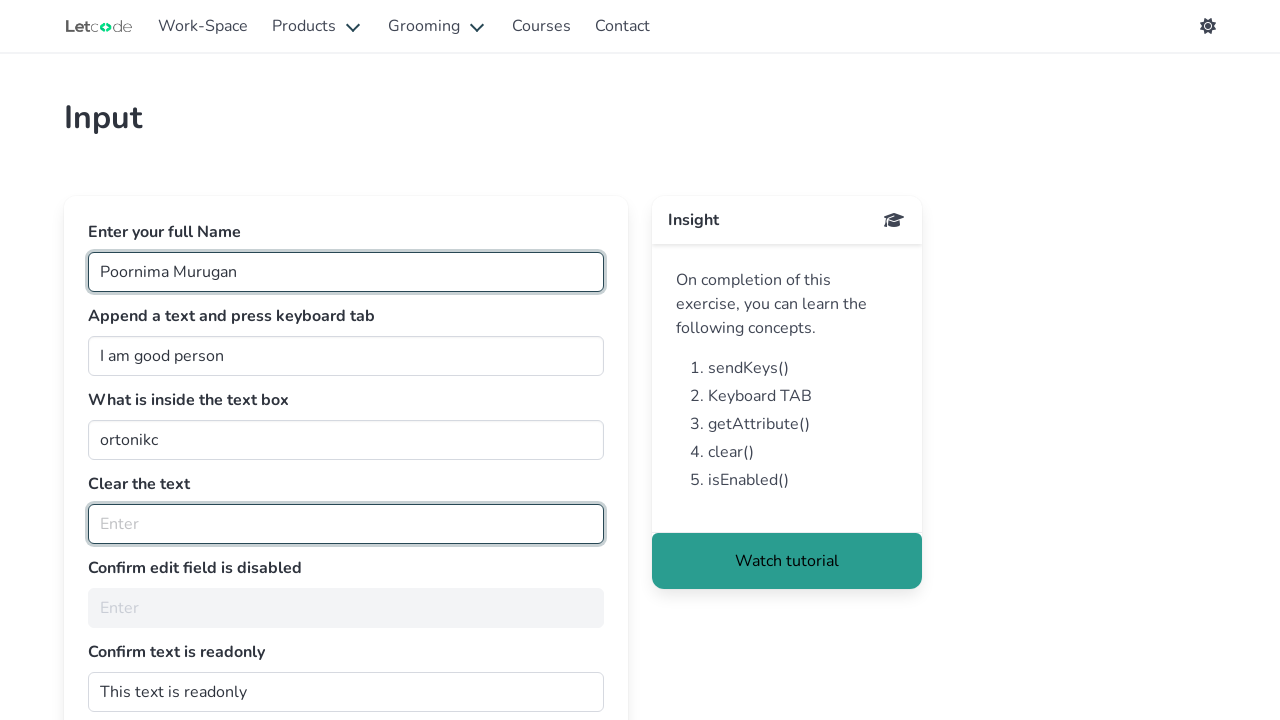

Verified dontwrite field is present with readonly attribute
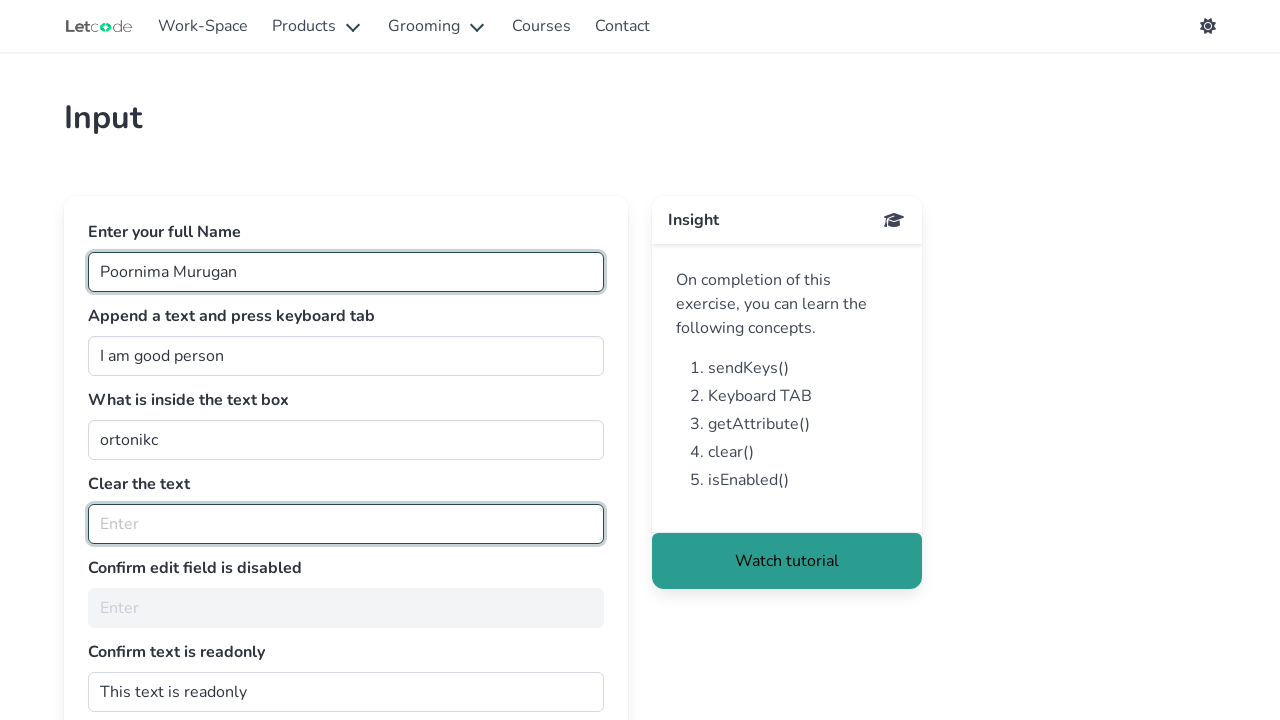

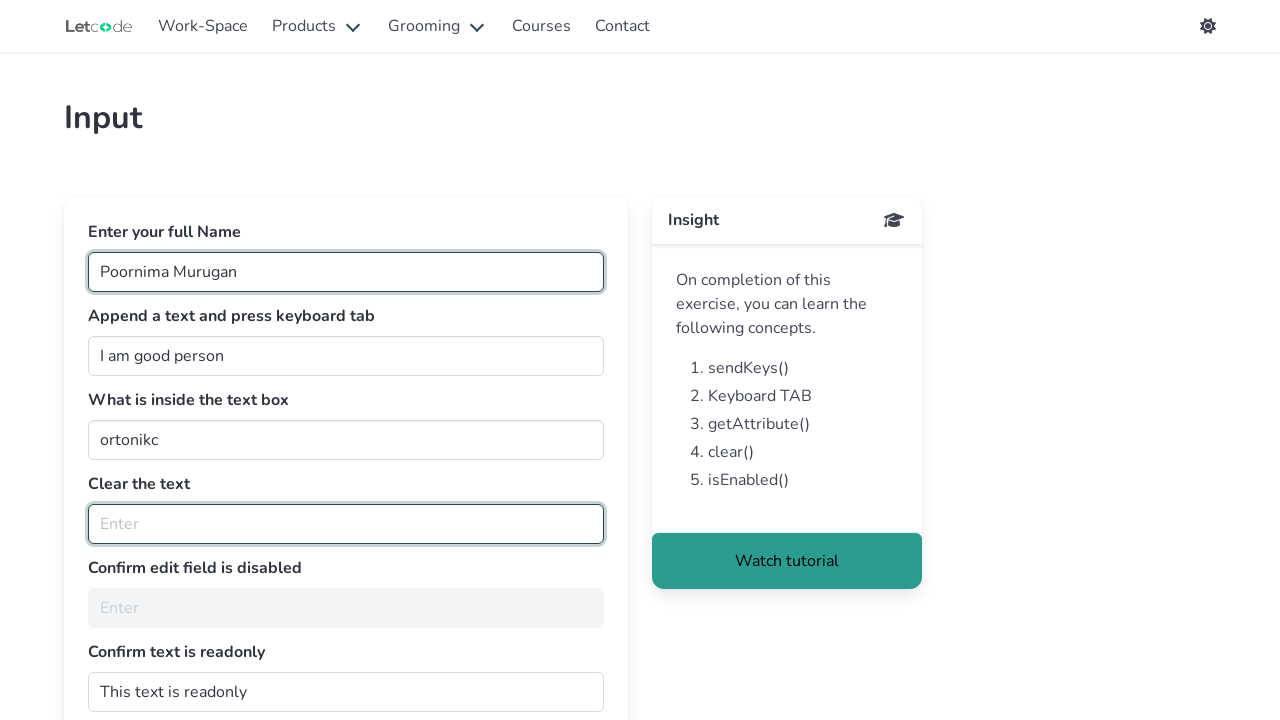